Tests that the Snake game starts correctly when clicking the start button.

Starting URL: https://kissmartin.github.io/Snake_Project/

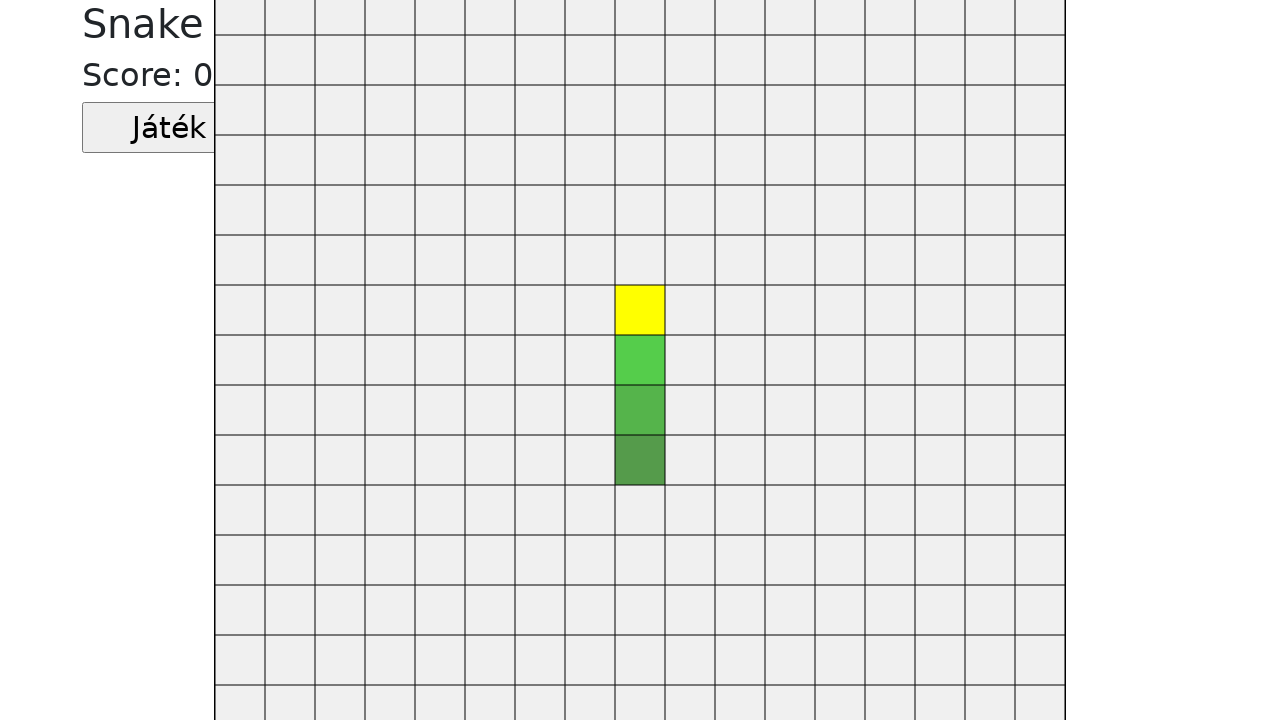

Clicked start button to begin the Snake game at (169, 128) on .jatekGomb
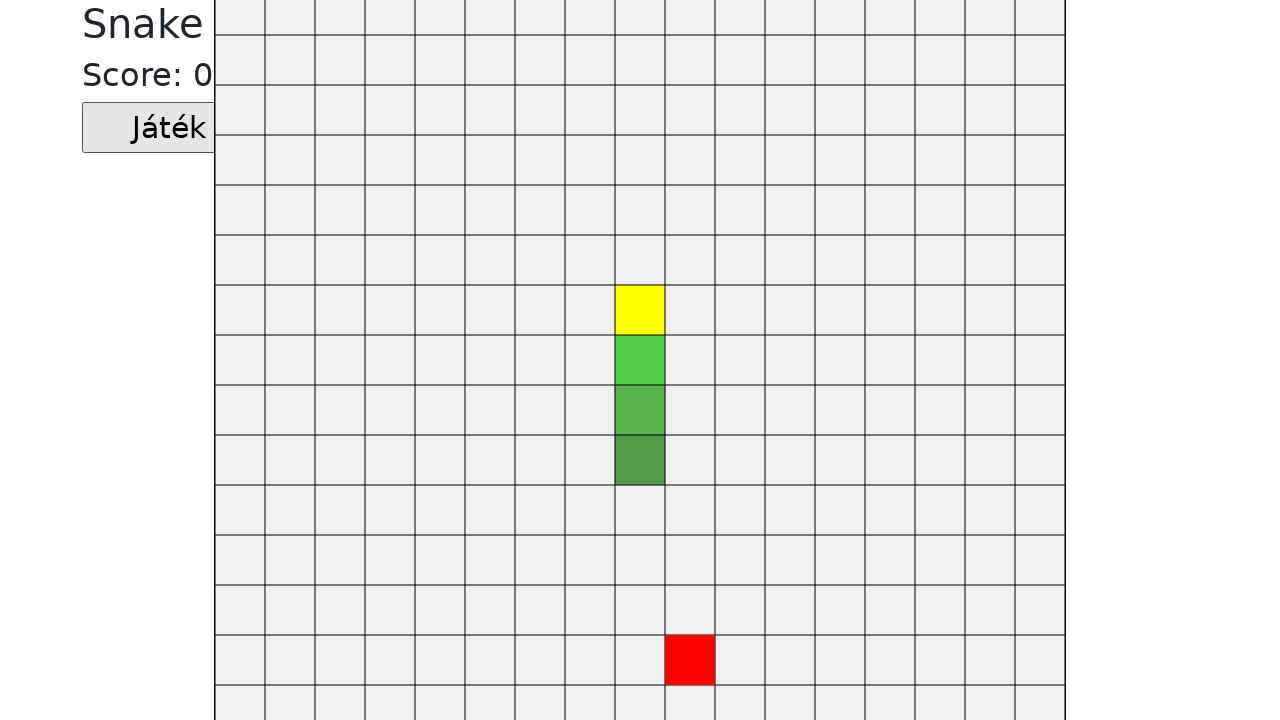

Game initialized after 500ms wait
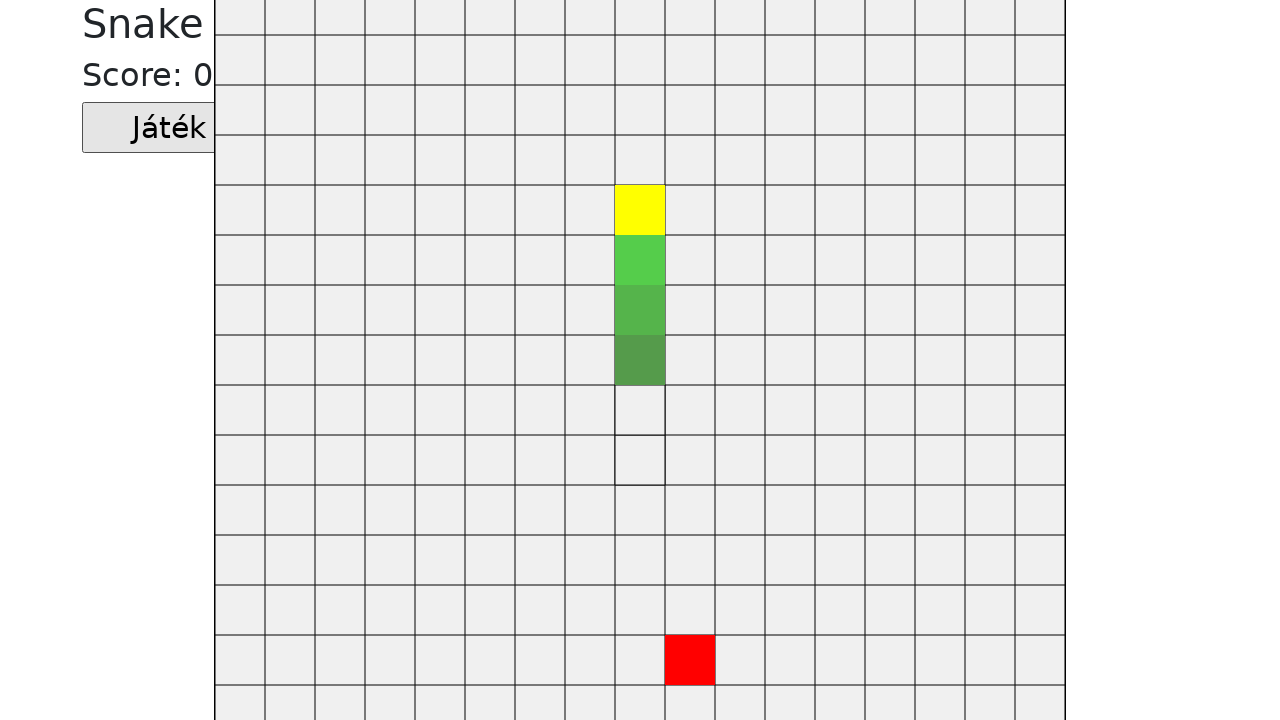

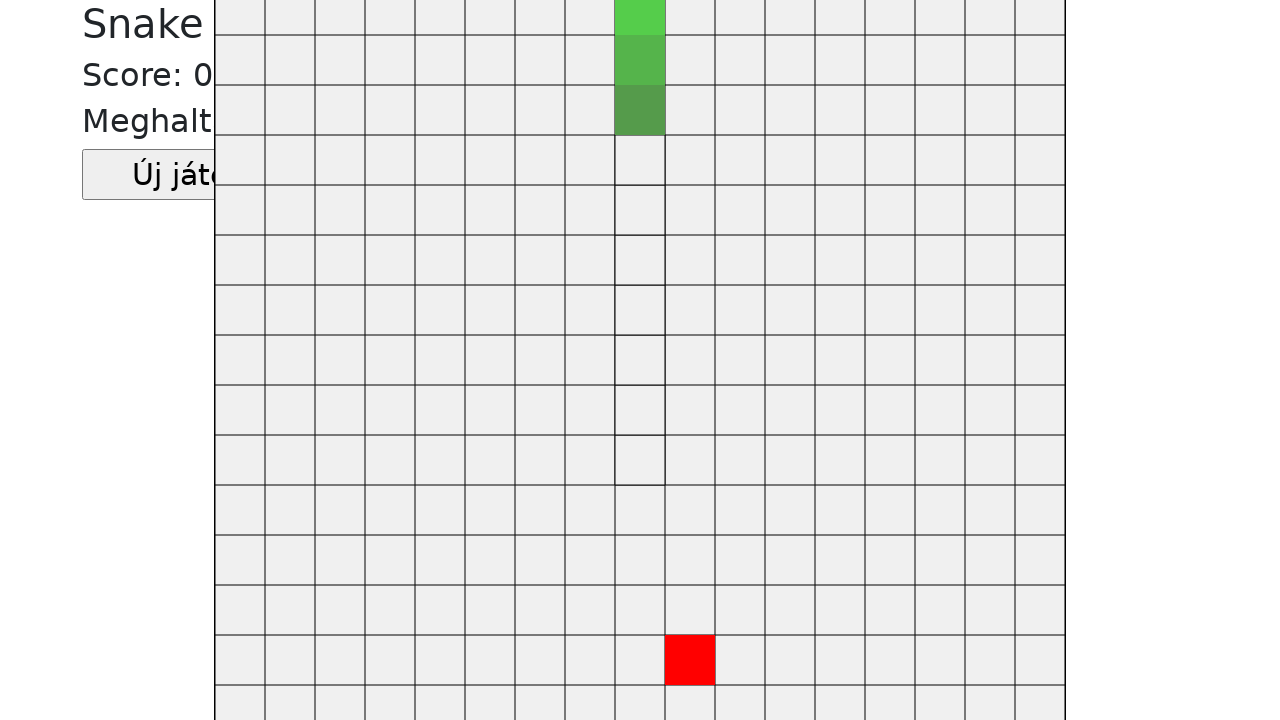